Tests jQuery UI drag-and-drop functionality by dragging an element and dropping it onto a droppable target within an iframe on the jQueryUI demo page.

Starting URL: https://jqueryui.com/droppable/

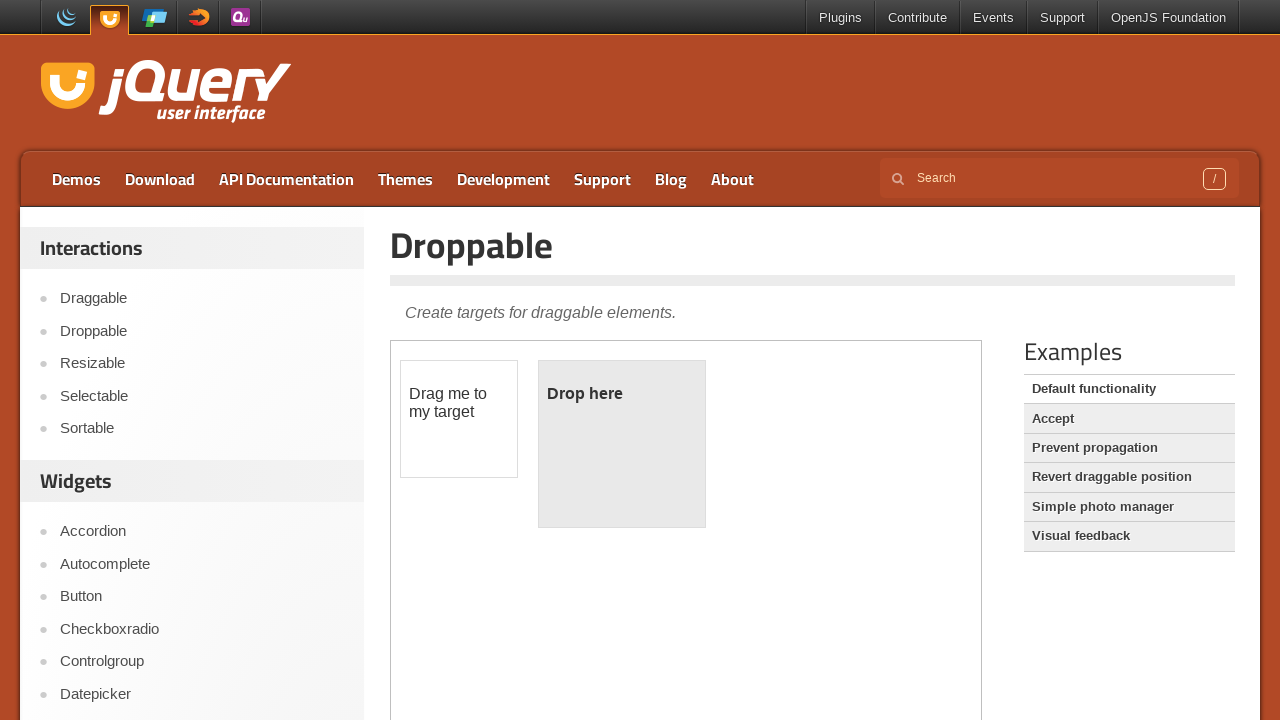

Located the demo iframe on the jQueryUI droppable page
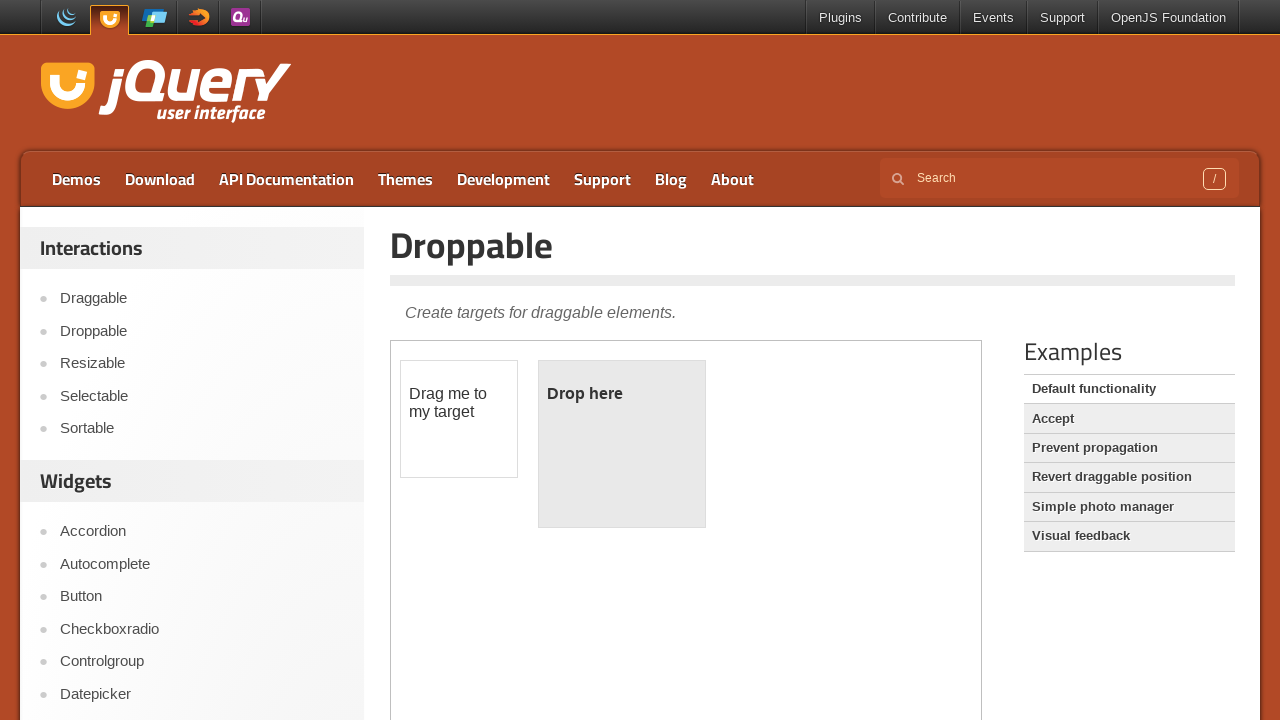

Located the draggable element within the iframe
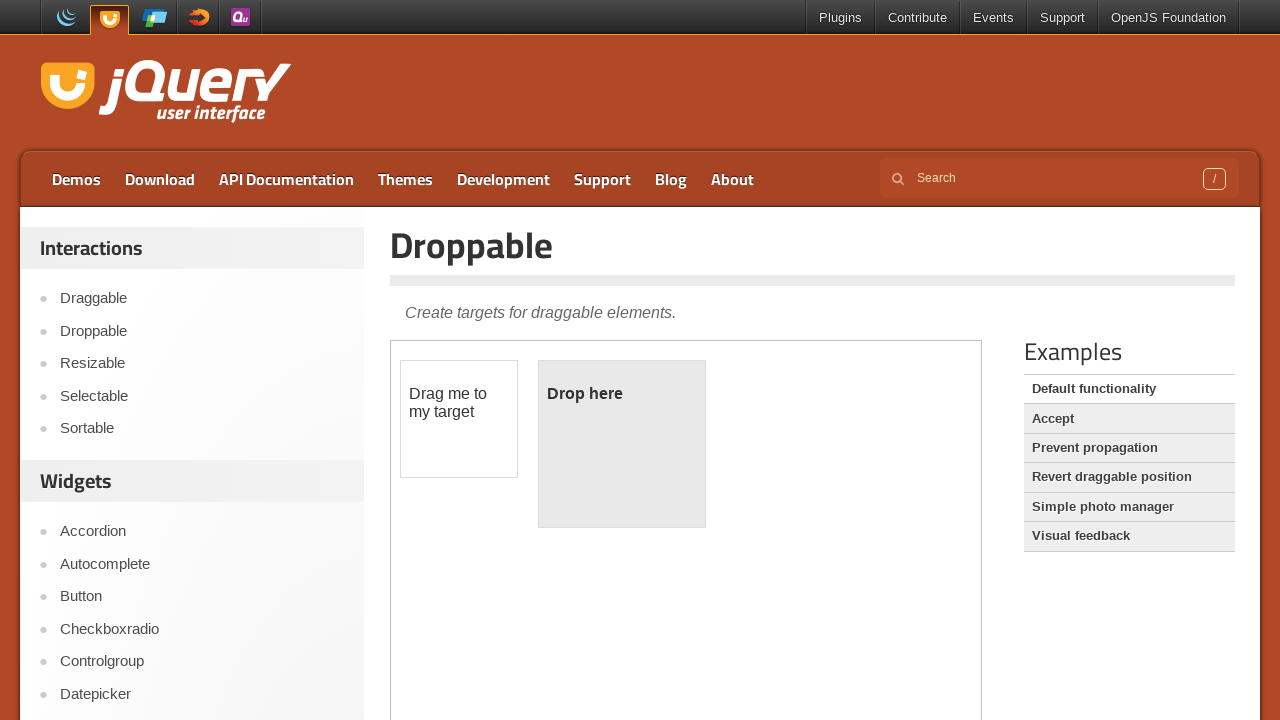

Located the droppable target element within the iframe
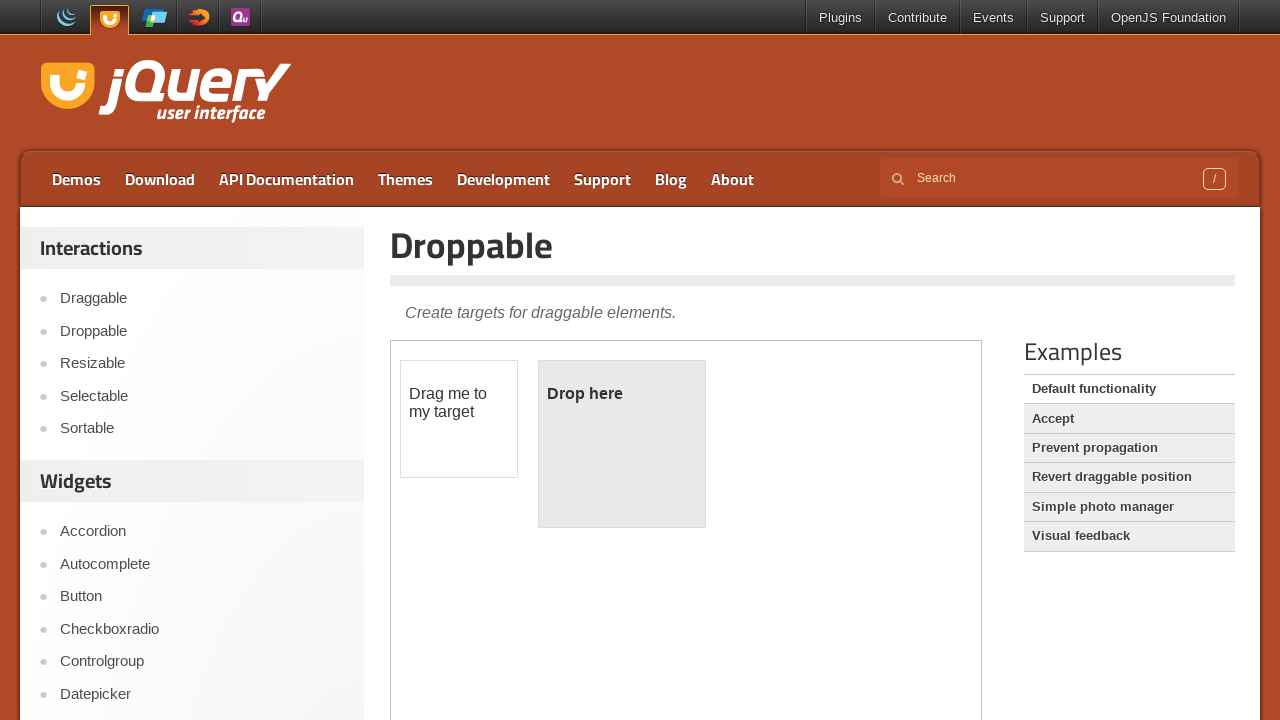

Dragged the draggable element and dropped it onto the droppable target at (622, 444)
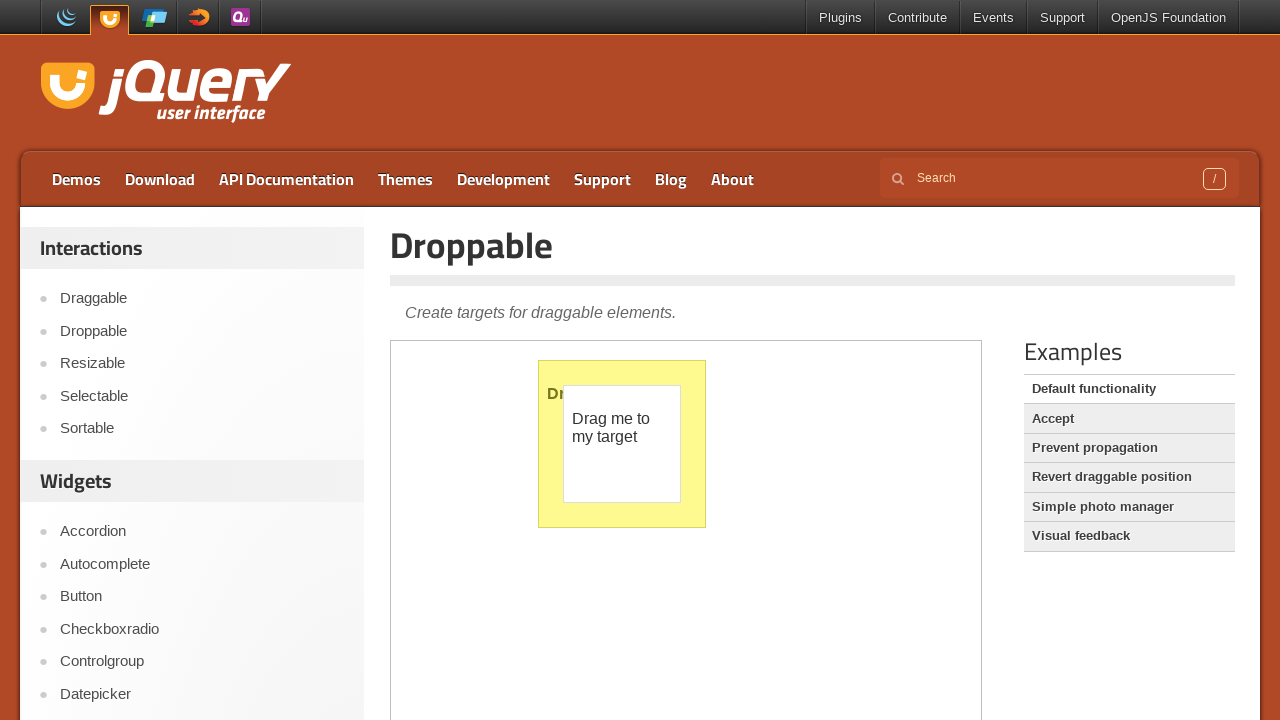

Verified the droppable element is visible after drop action
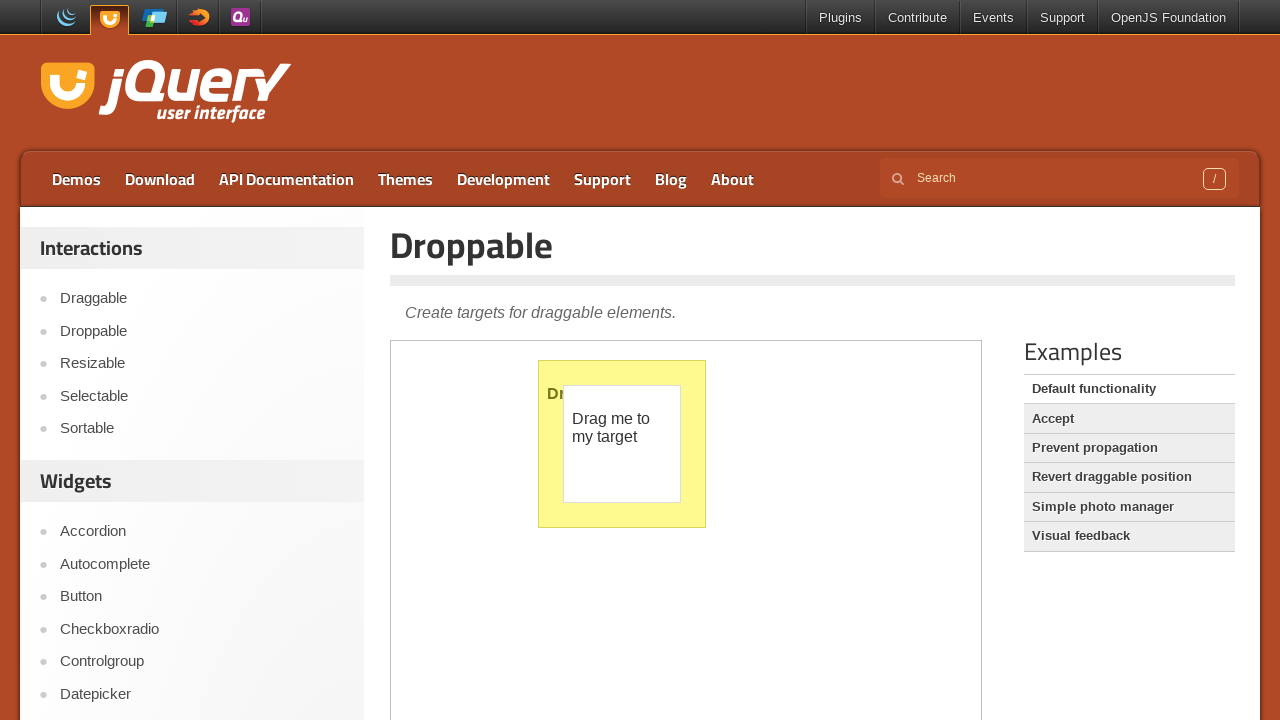

Verified the jQueryUI API documentation link is visible on the page
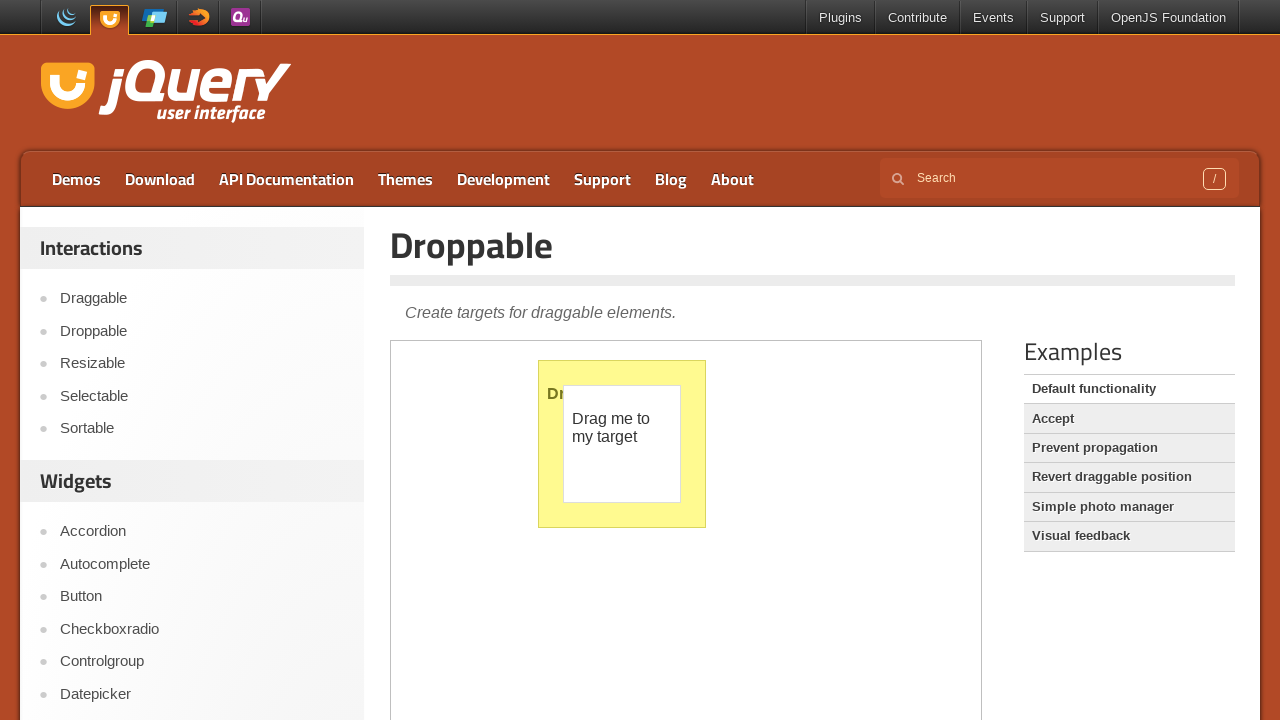

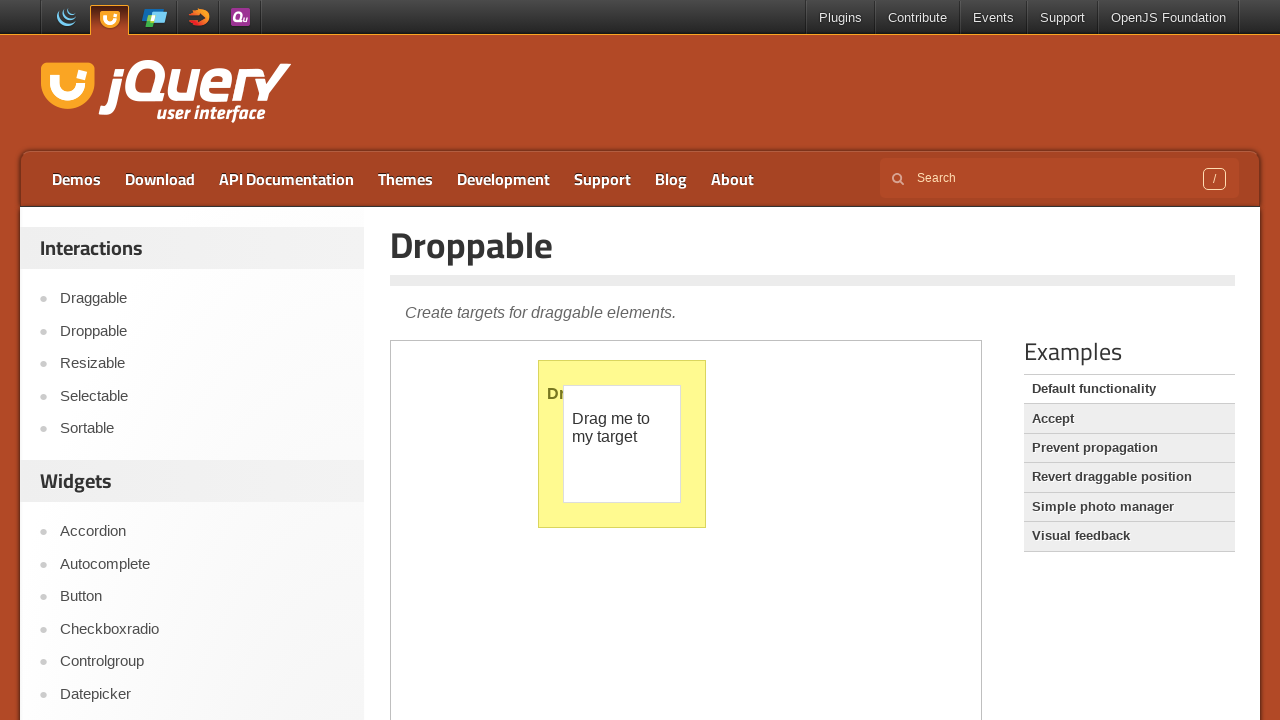